Tests a sample application form by filling out the first name field and submitting the form

Starting URL: https://ultimateqa.com/sample-application-lifecycle-sprint-1/

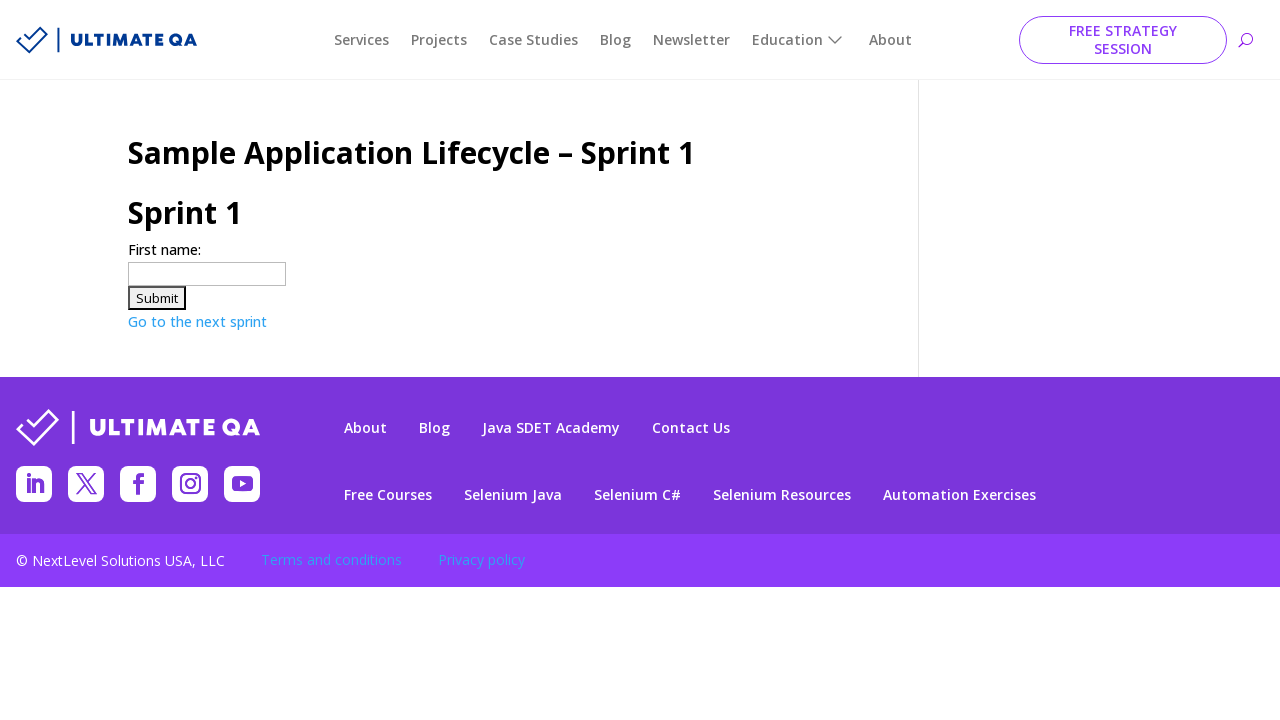

Navigated to sample application form page
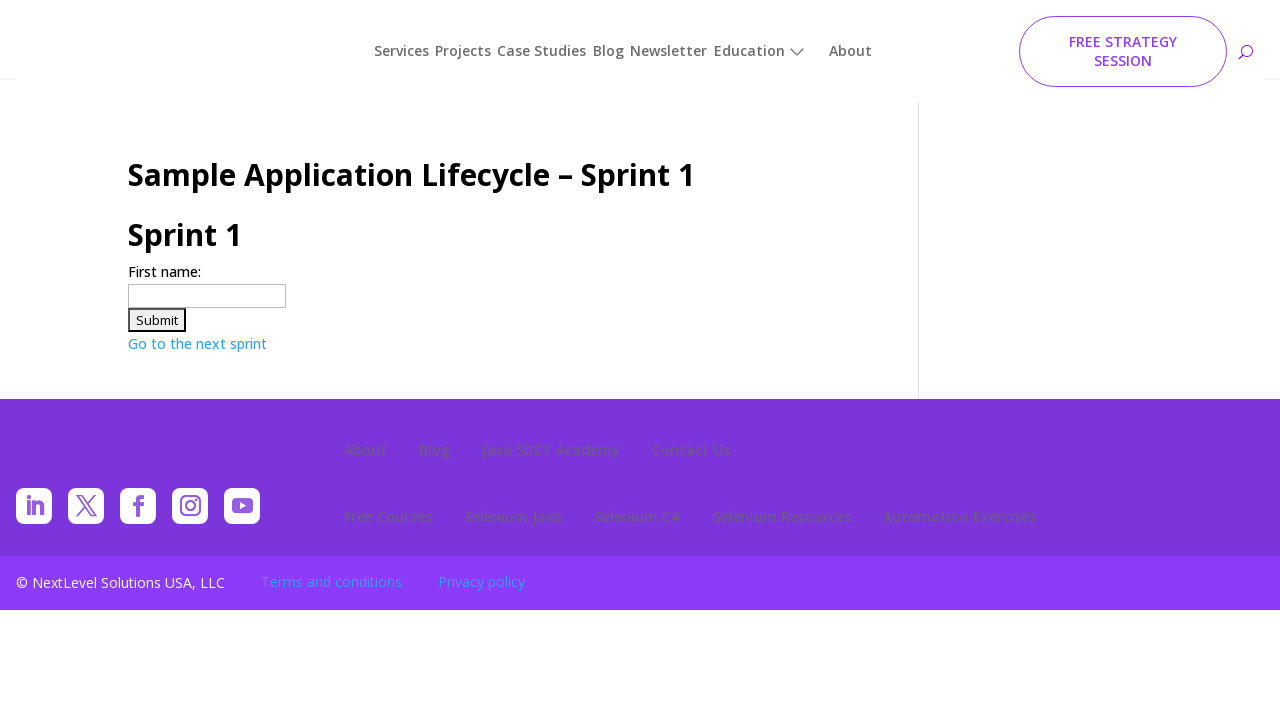

Filled first name field with 'Jennifer' on input[name='firstname']
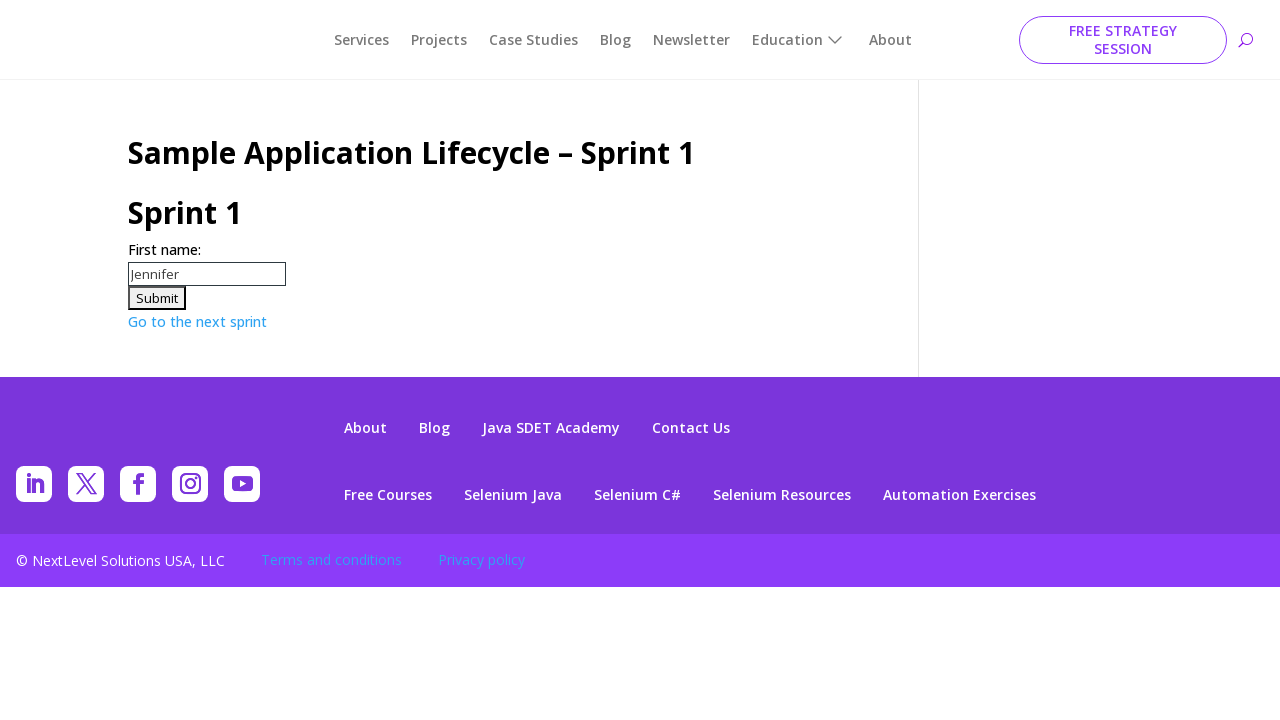

Clicked submit button to submit form at (157, 298) on #submitForm
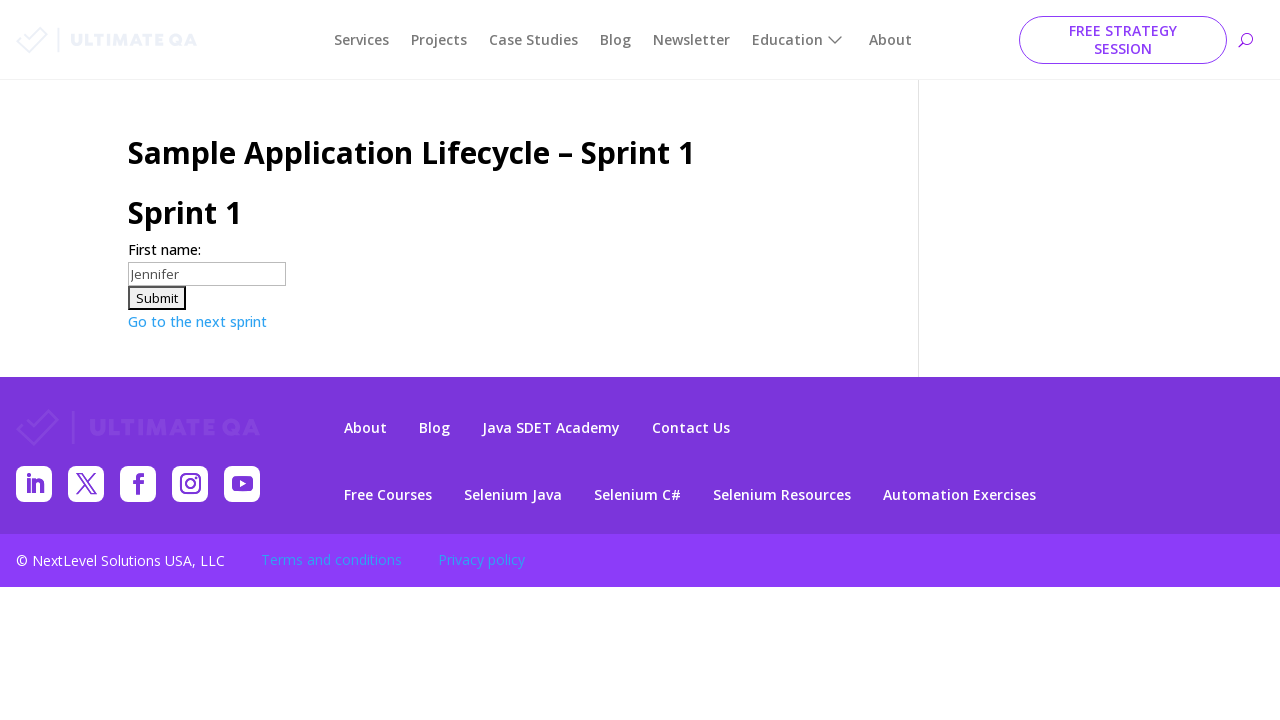

Form submission completed and page loaded
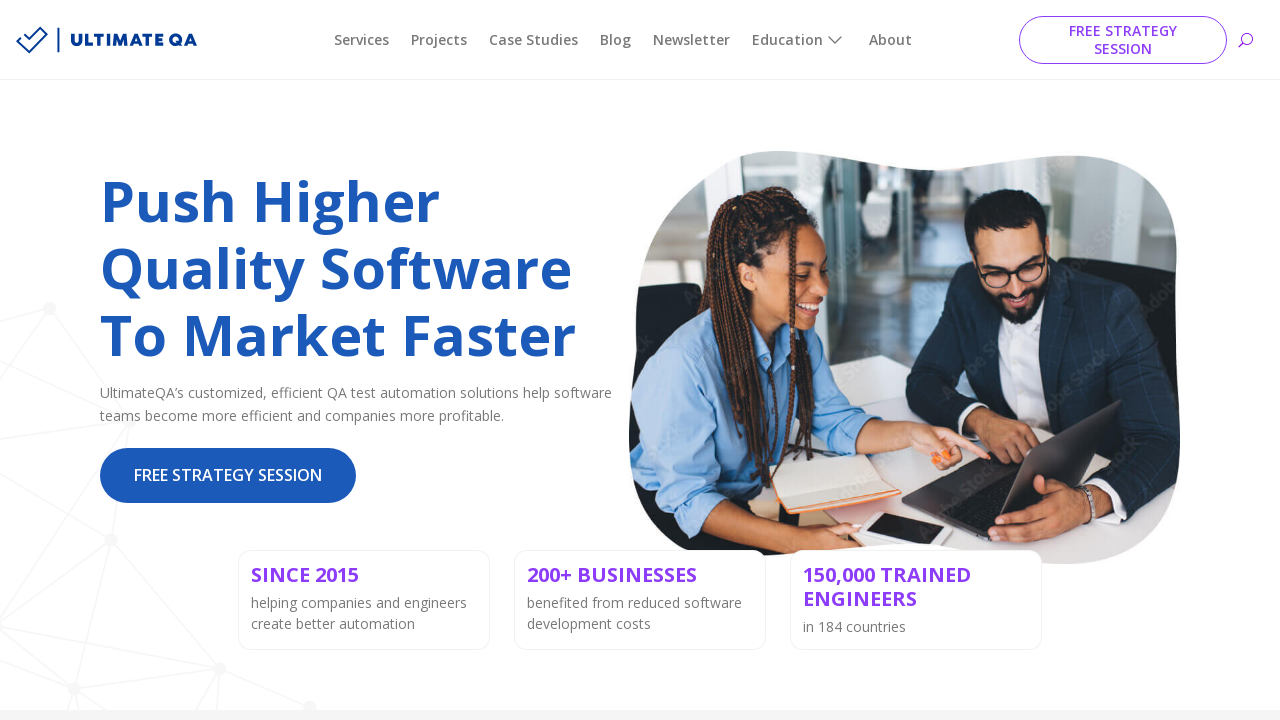

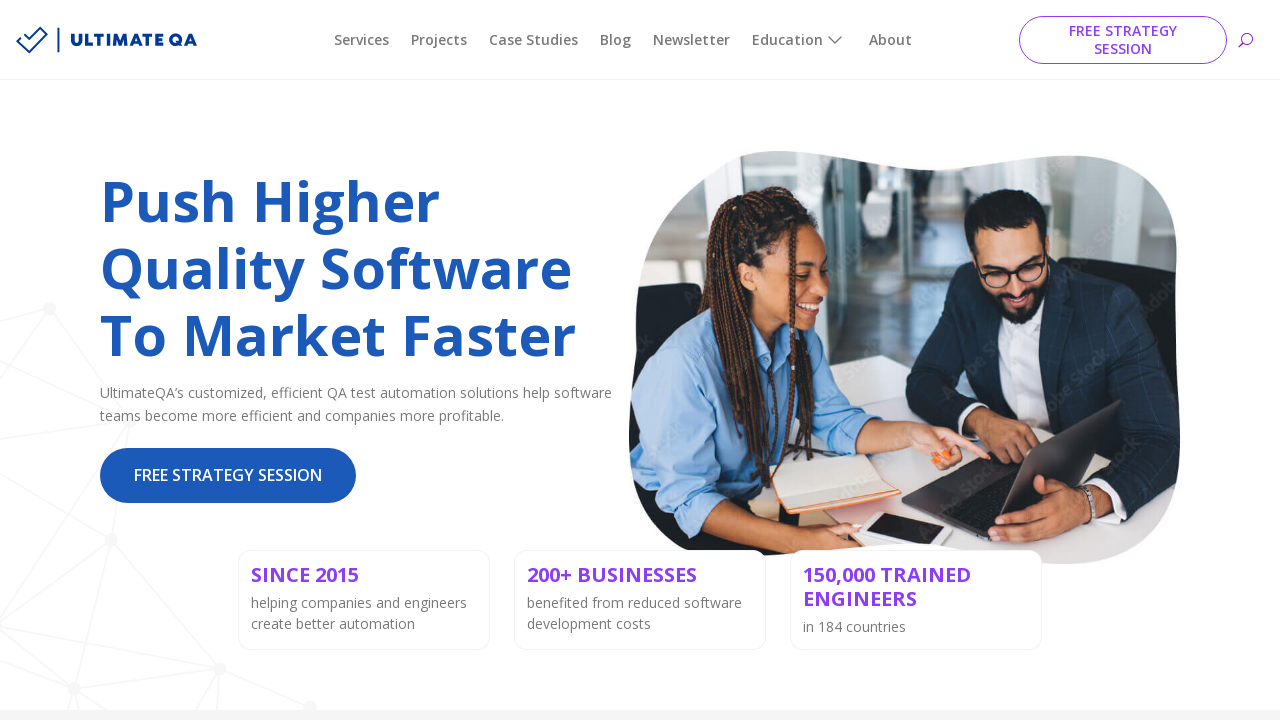